Tests dynamic controls by clicking the Enable button, waiting for the input field to become clickable, and then entering a username into the text input

Starting URL: https://practice.expandtesting.com/dynamic-controls

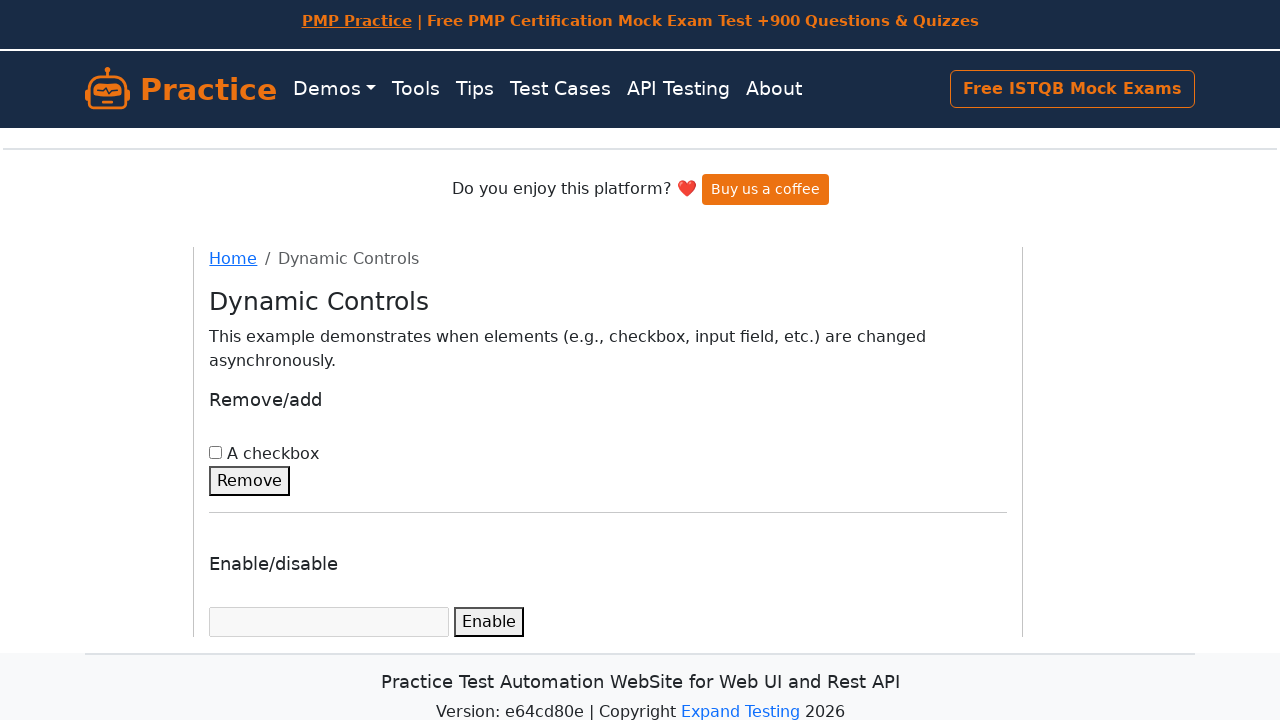

Clicked the Enable button to activate the input field at (489, 622) on xpath=//button[contains(text(),'Enable')]
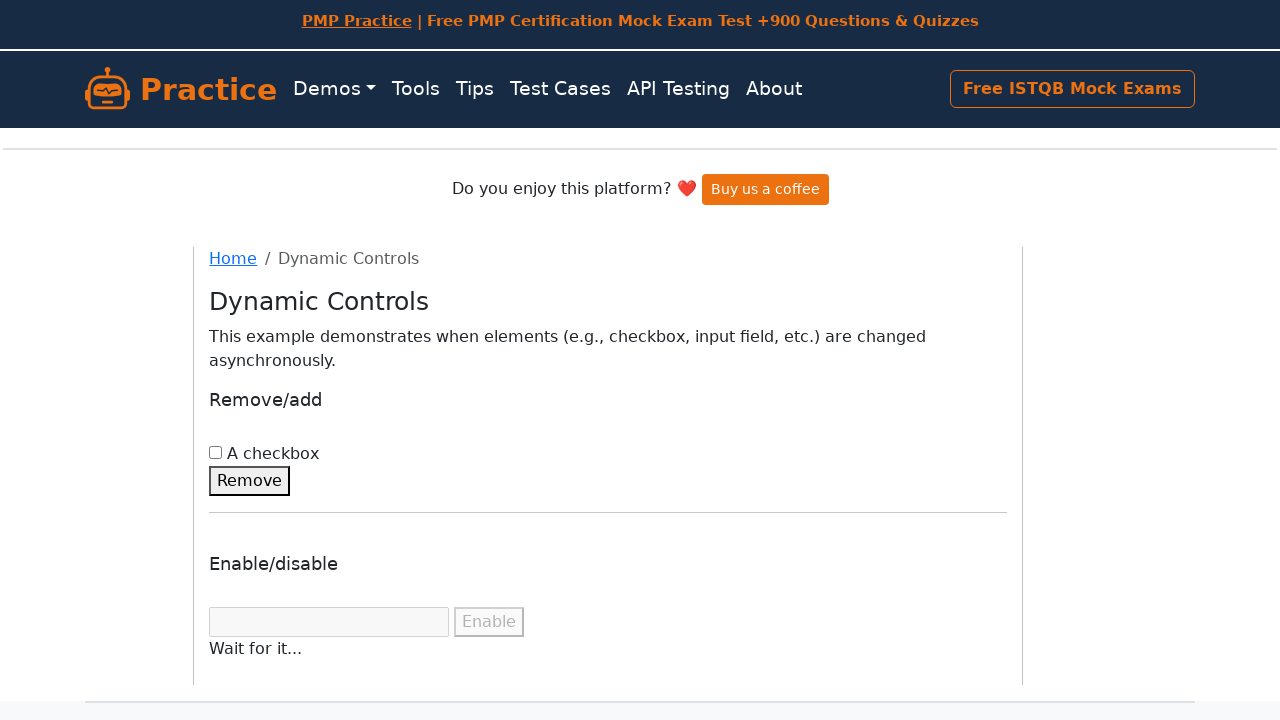

Input field became visible after Enable button click
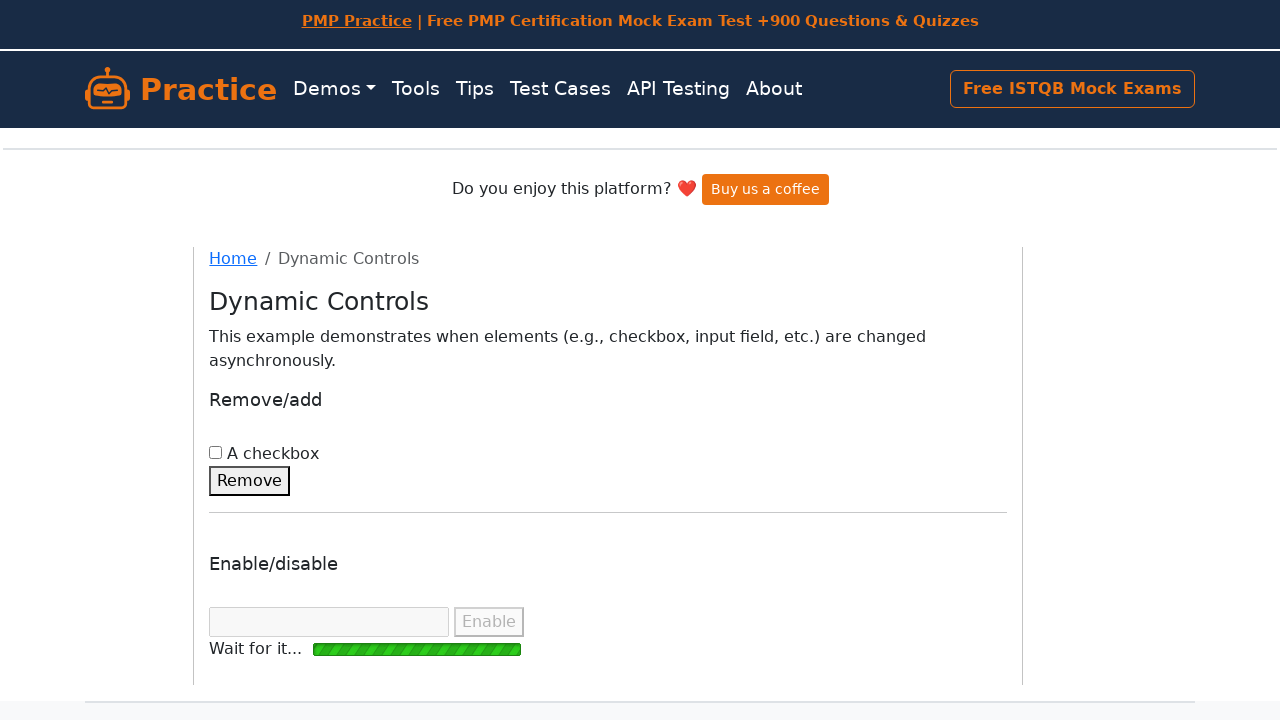

Input field element attached to the DOM
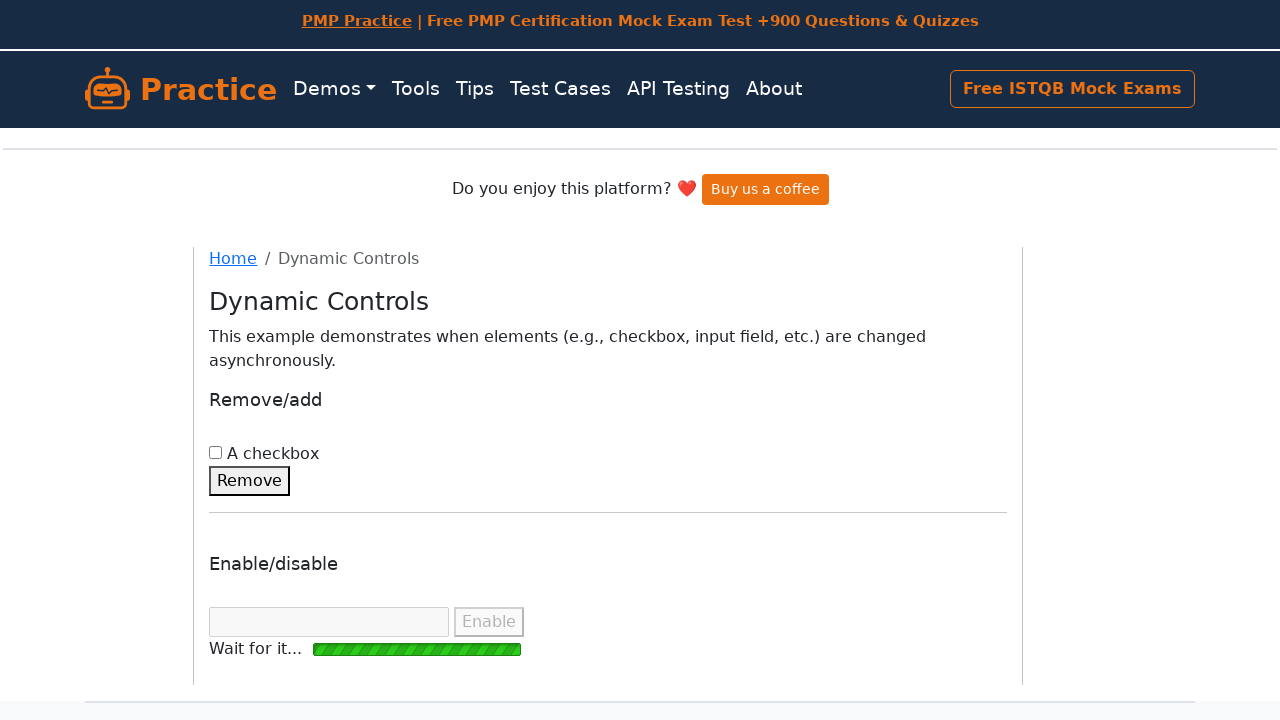

Input field became enabled and ready for interaction
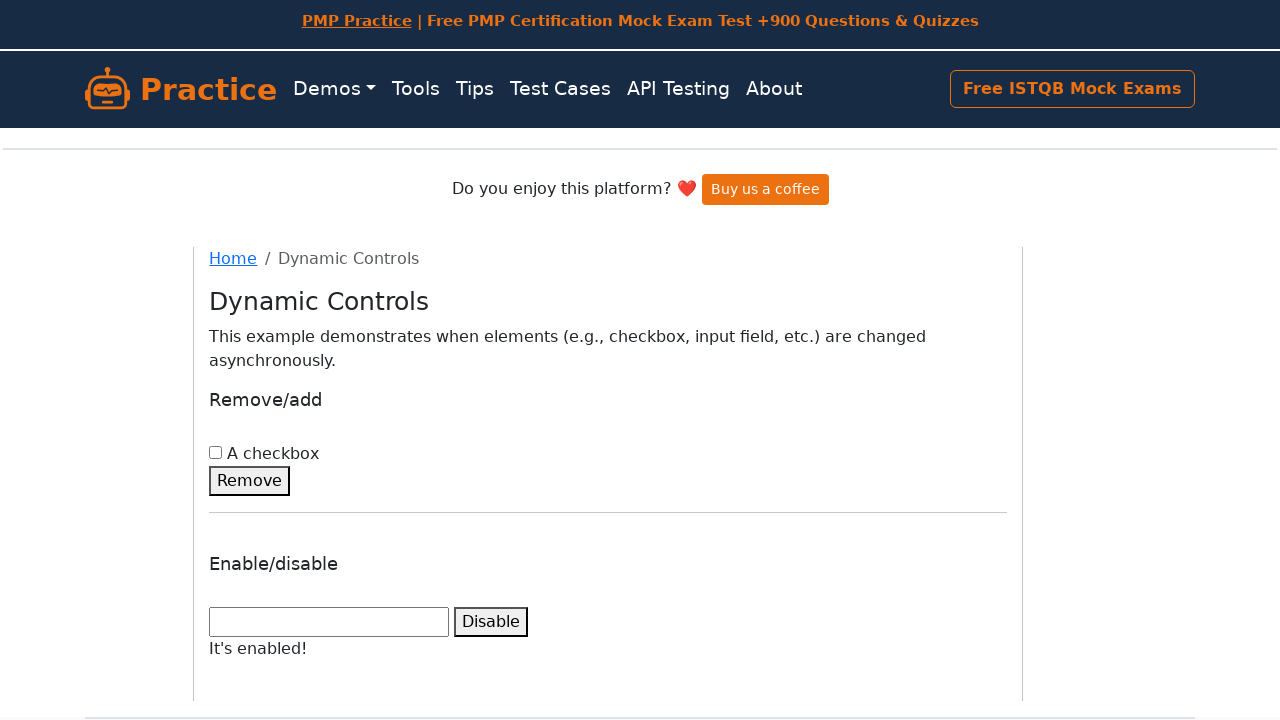

Entered username 'MikeSmith' into the text input field on //input[@type='text']
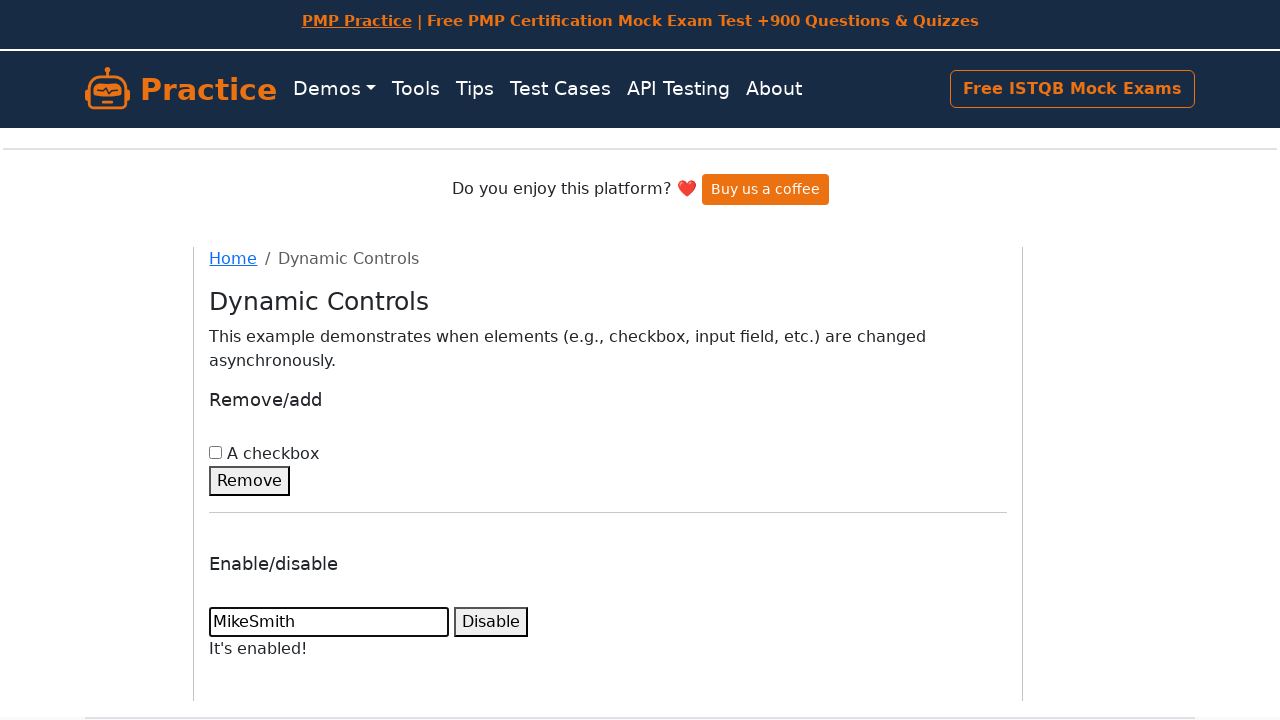

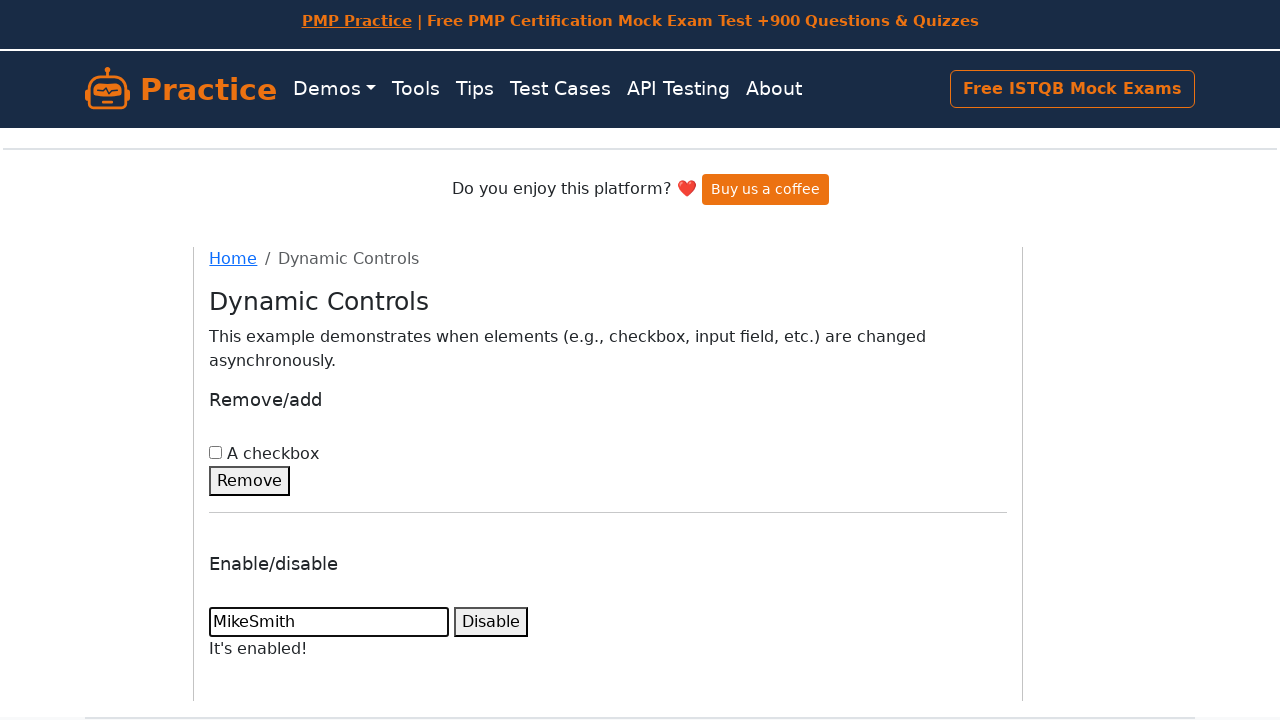